Tests First Name field validation by entering various values and verifying the input length constraints

Starting URL: https://demoqa.com/webtables

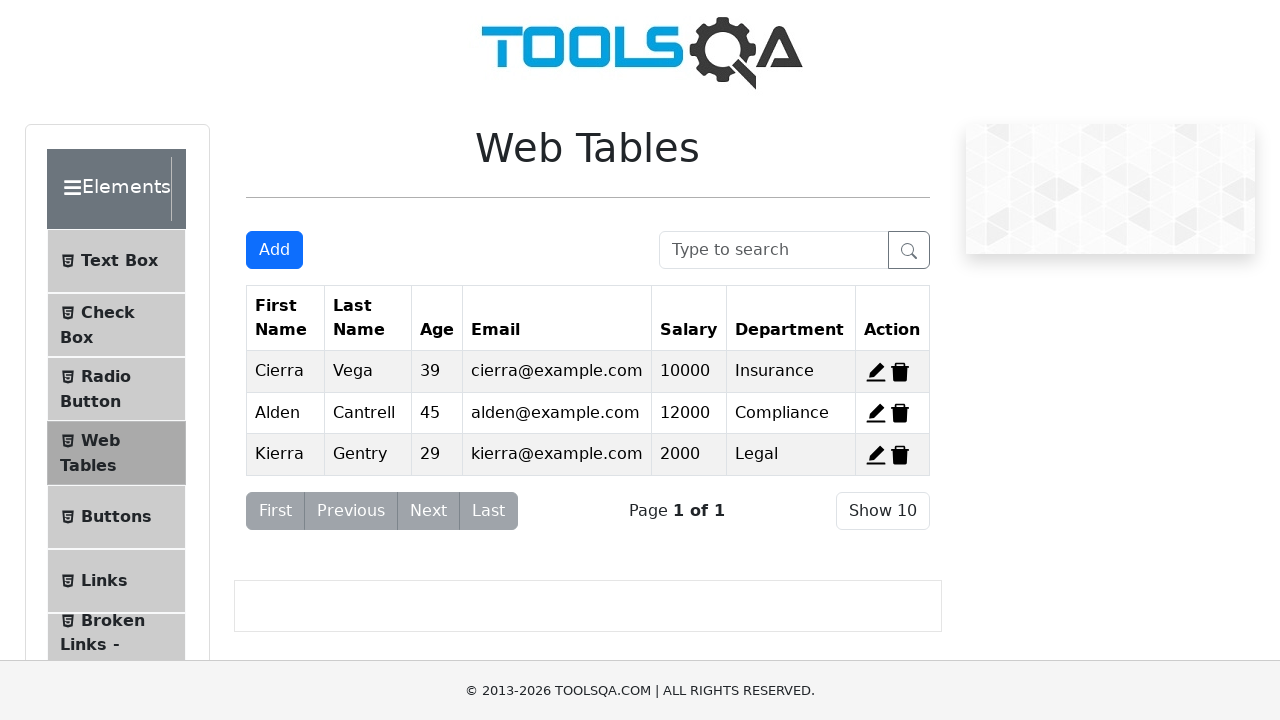

Clicked Add button to open the form at (274, 250) on #addNewRecordButton
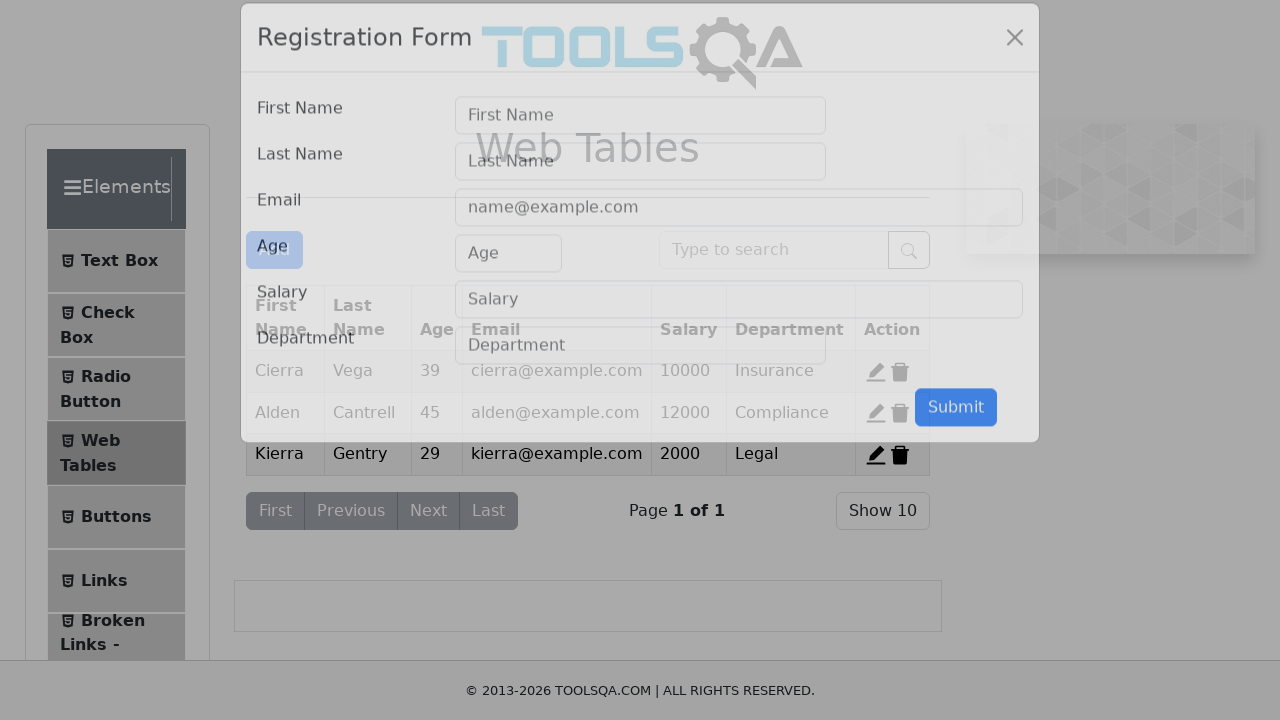

Cleared First Name input field on [placeholder="First Name"]
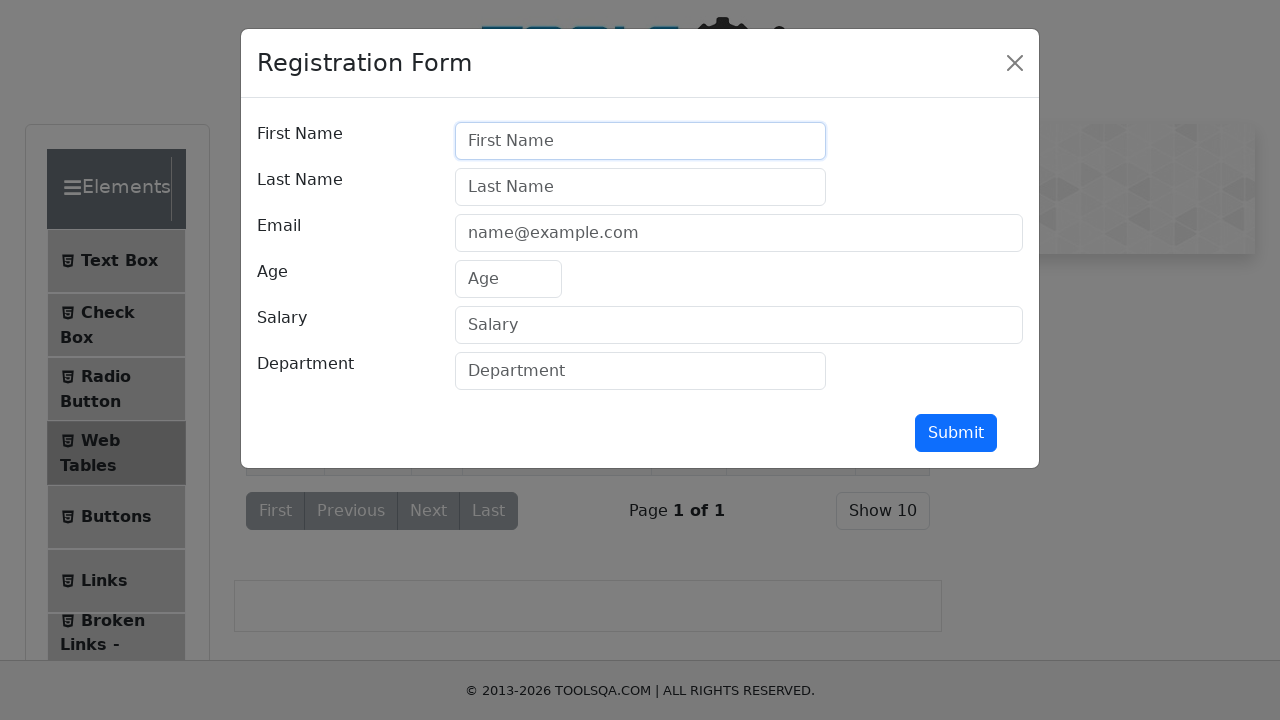

Filled First Name field with 'ааааааааааааааааааааааааа' (expected length: 25) on [placeholder="First Name"]
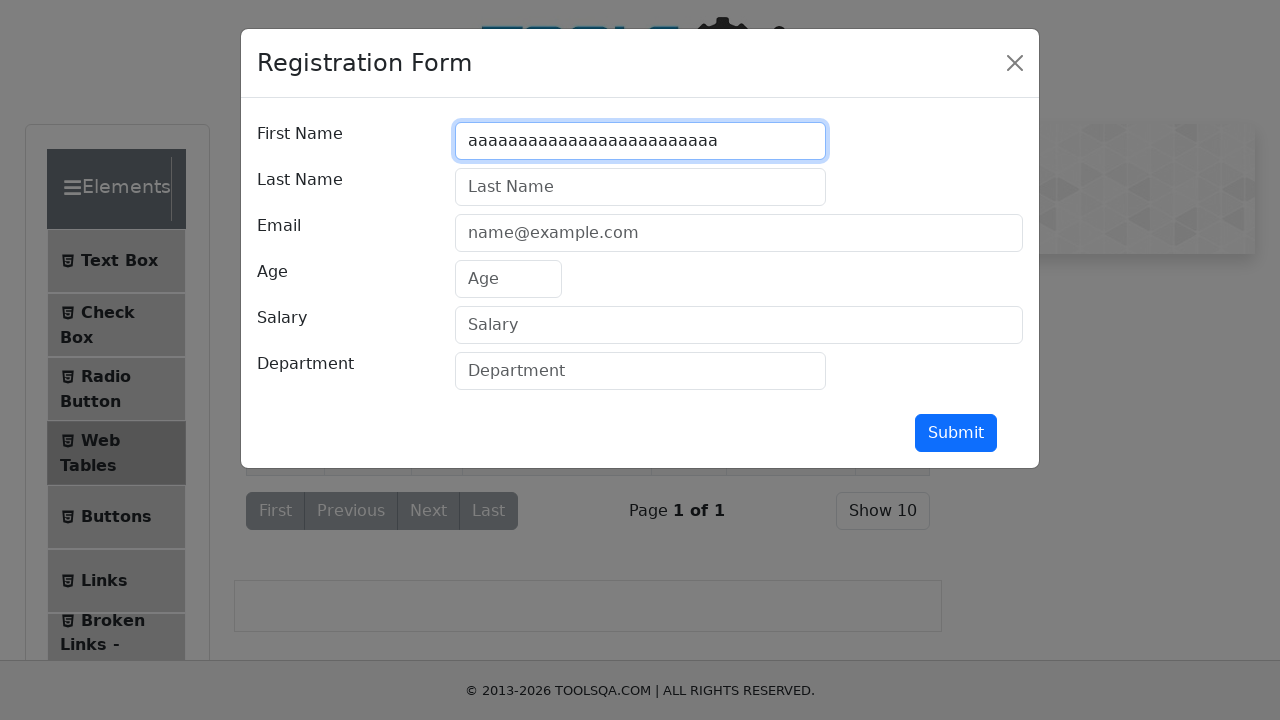

Retrieved input value: 'ааааааааааааааааааааааааа' (length: 25)
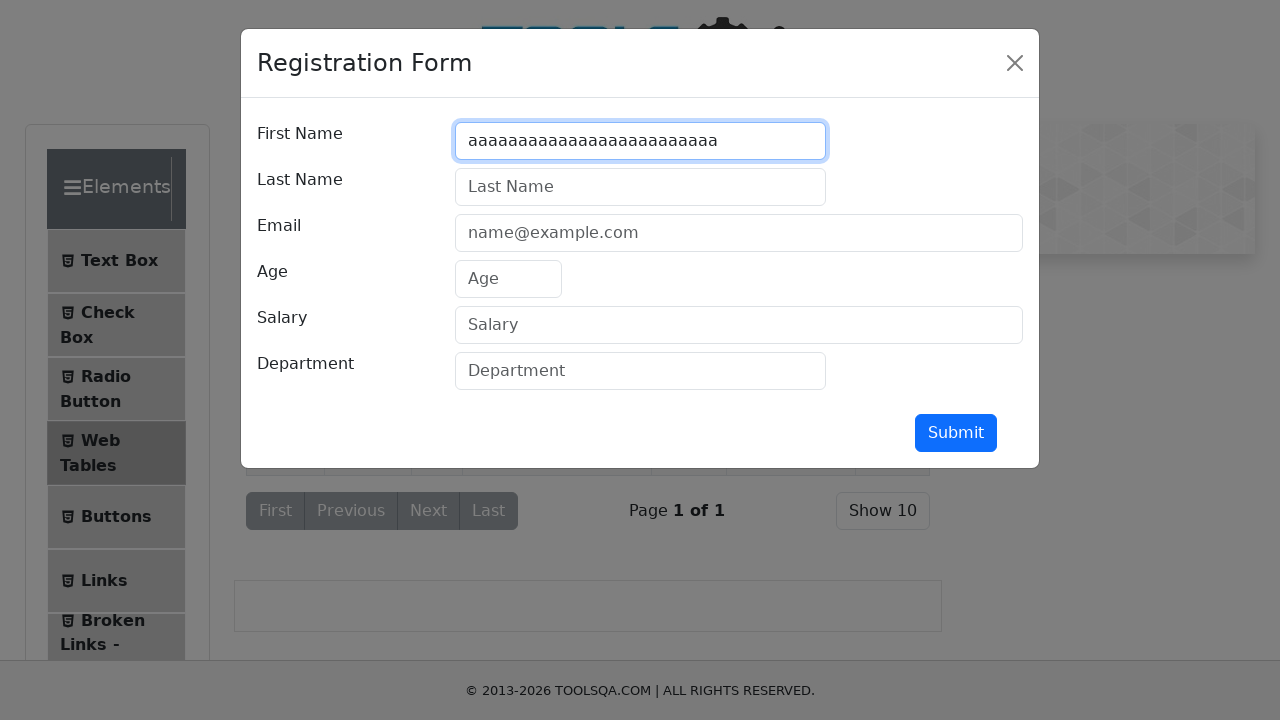

Validated First Name length: 25 == 25 ✓
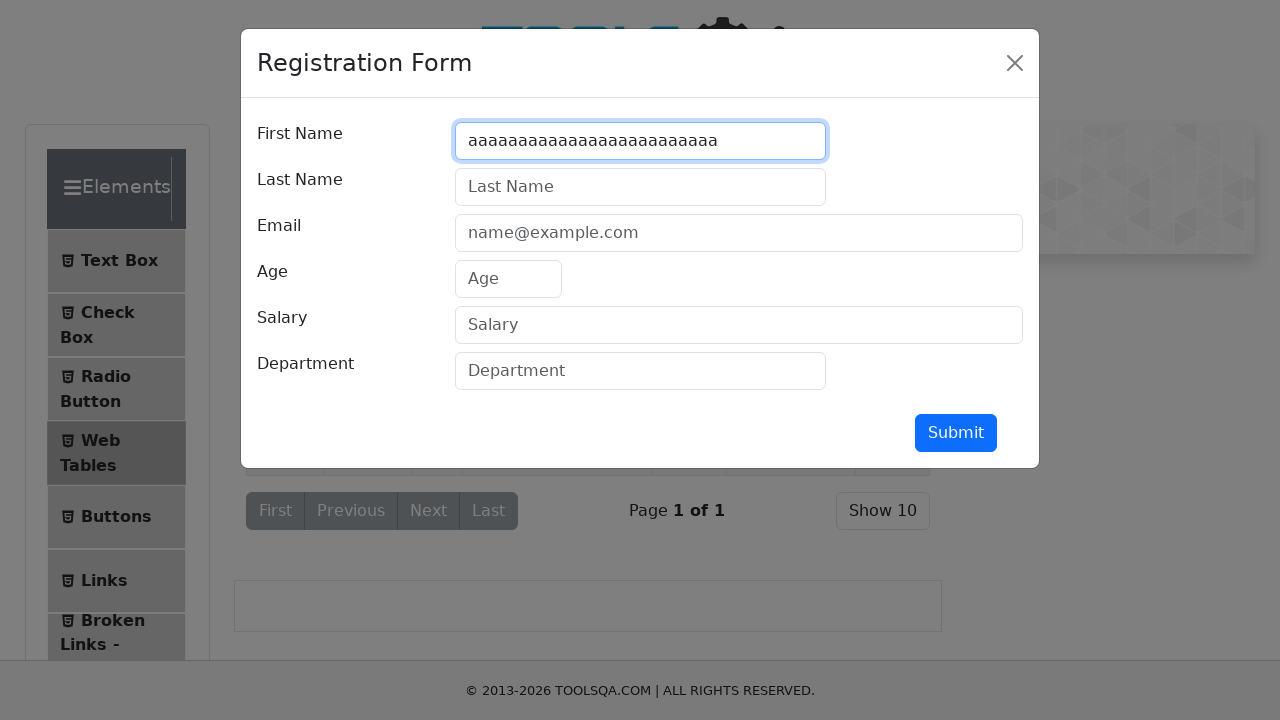

Cleared First Name input field on [placeholder="First Name"]
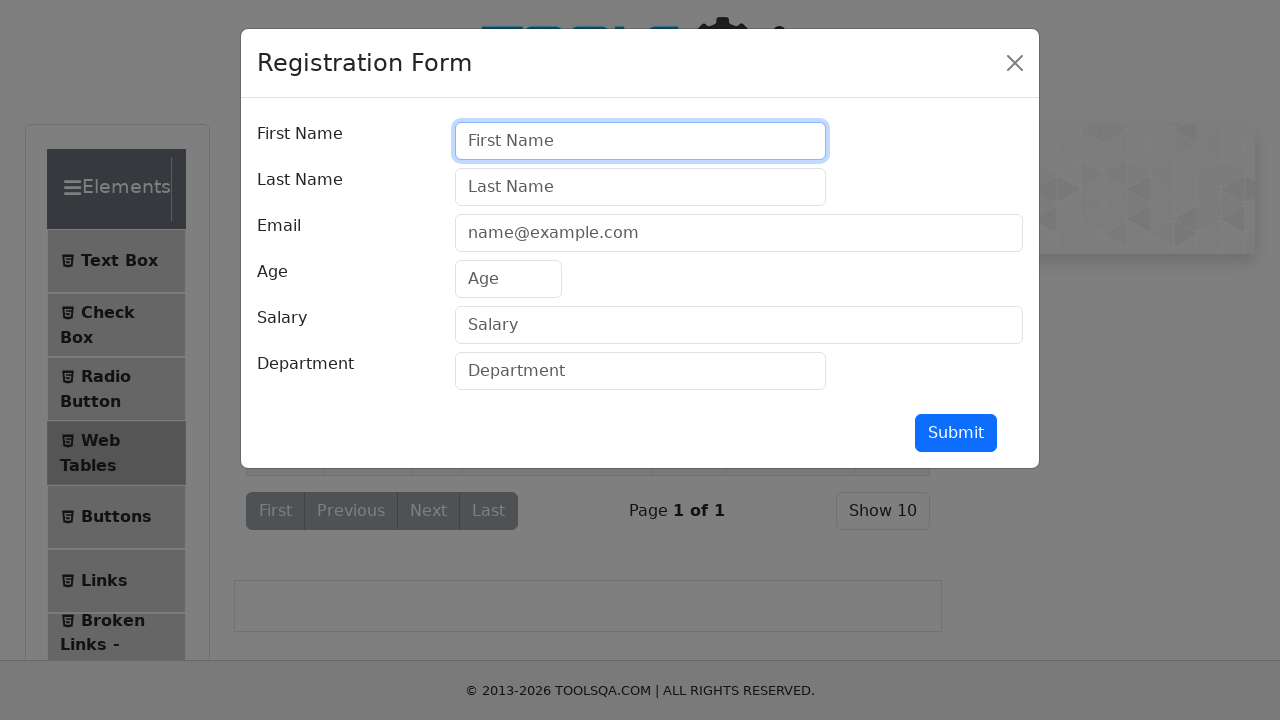

Filled First Name field with 'Паша' (expected length: 4) on [placeholder="First Name"]
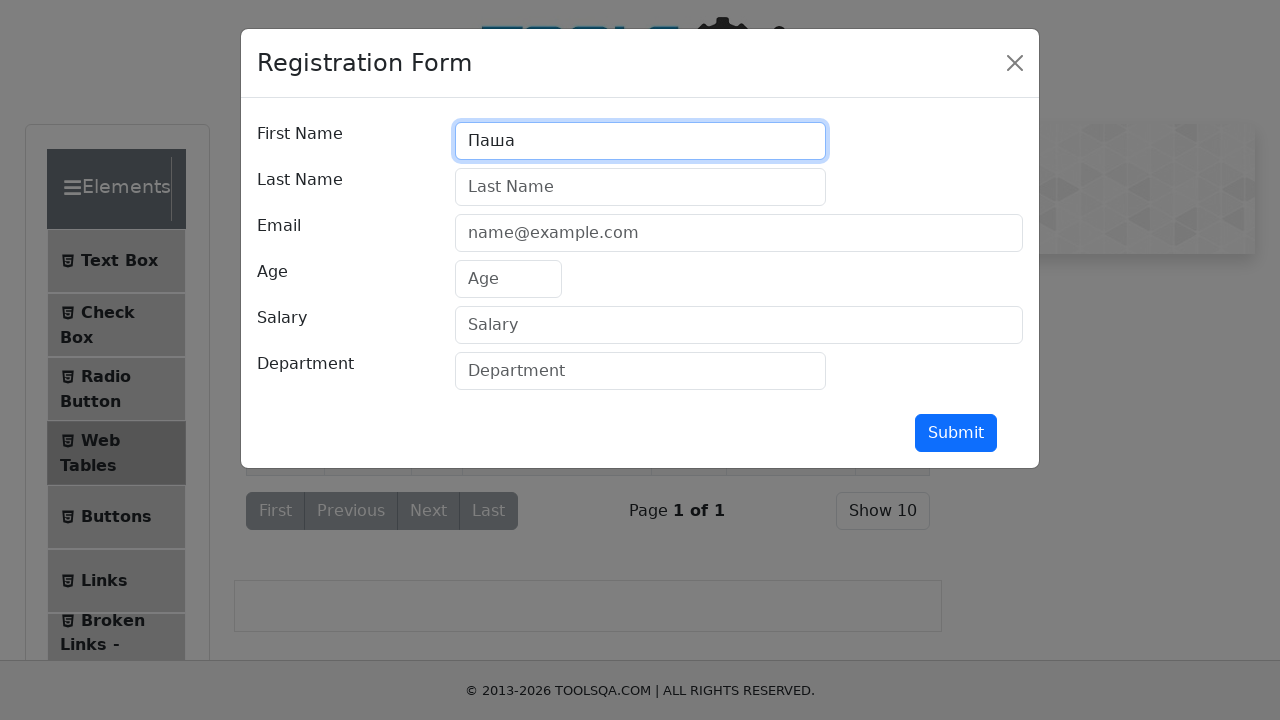

Retrieved input value: 'Паша' (length: 4)
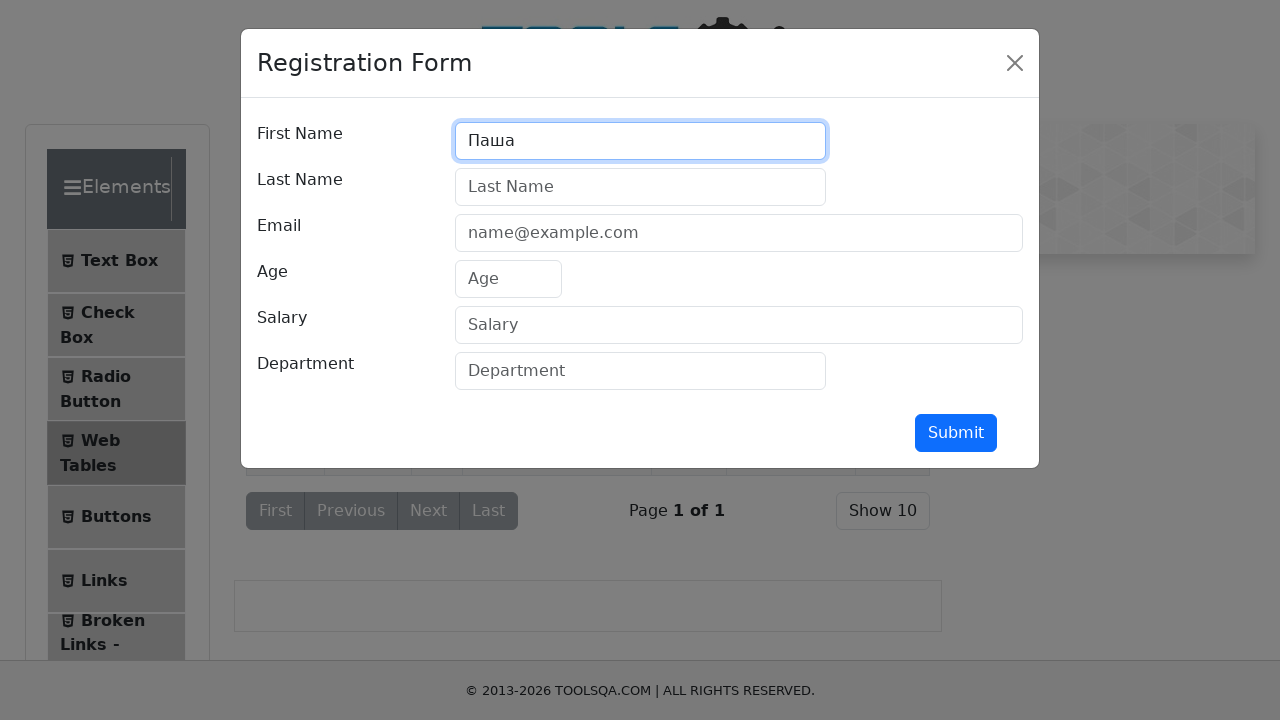

Validated First Name length: 4 == 4 ✓
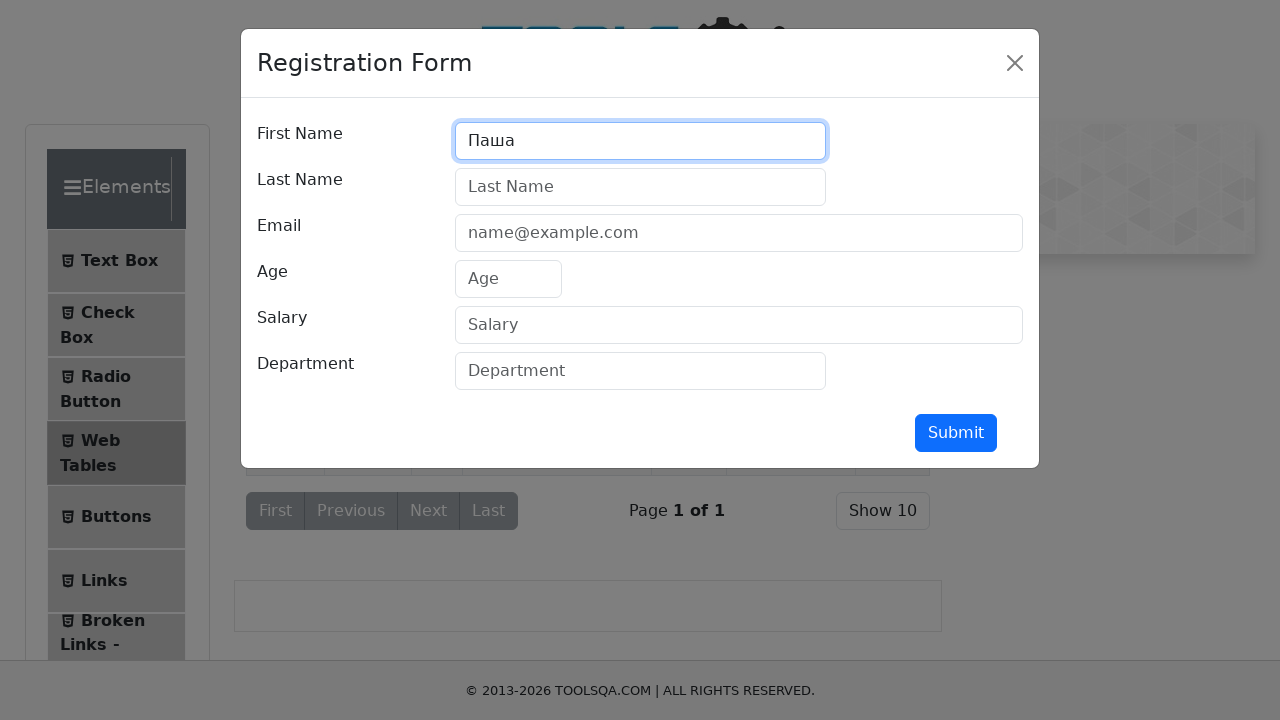

Cleared First Name input field on [placeholder="First Name"]
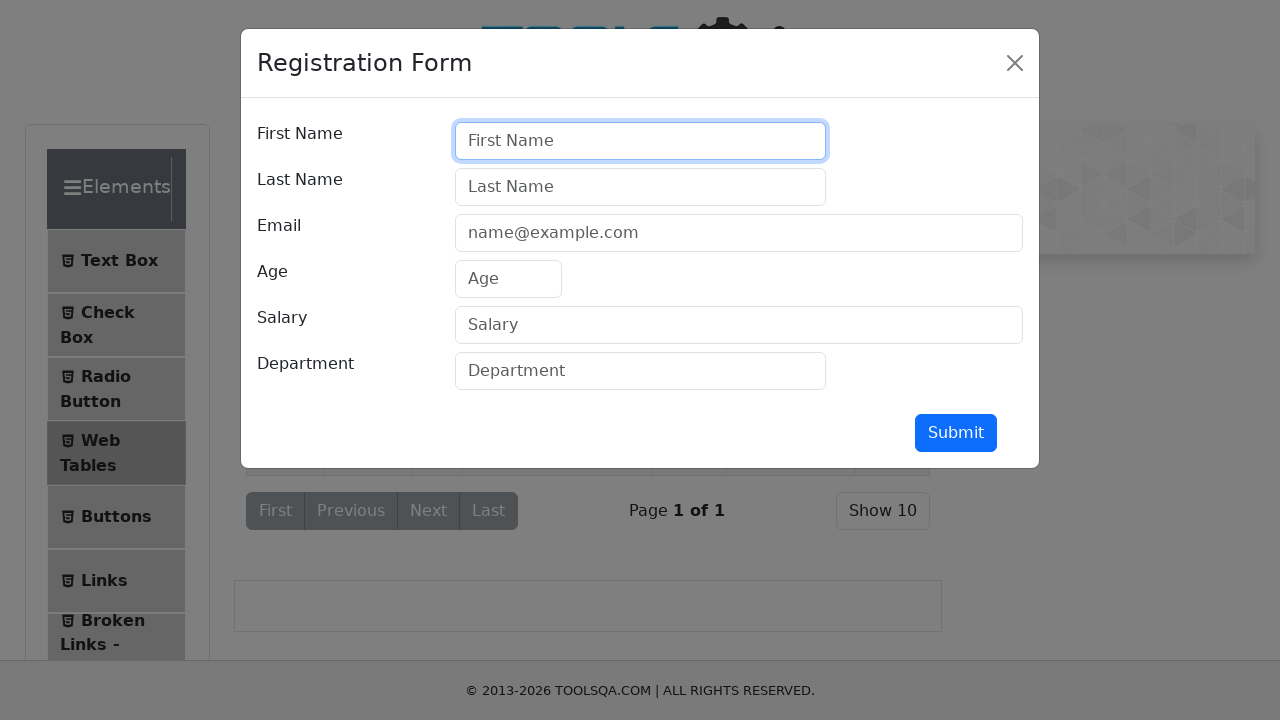

Filled First Name field with 'LIZ' (expected length: 3) on [placeholder="First Name"]
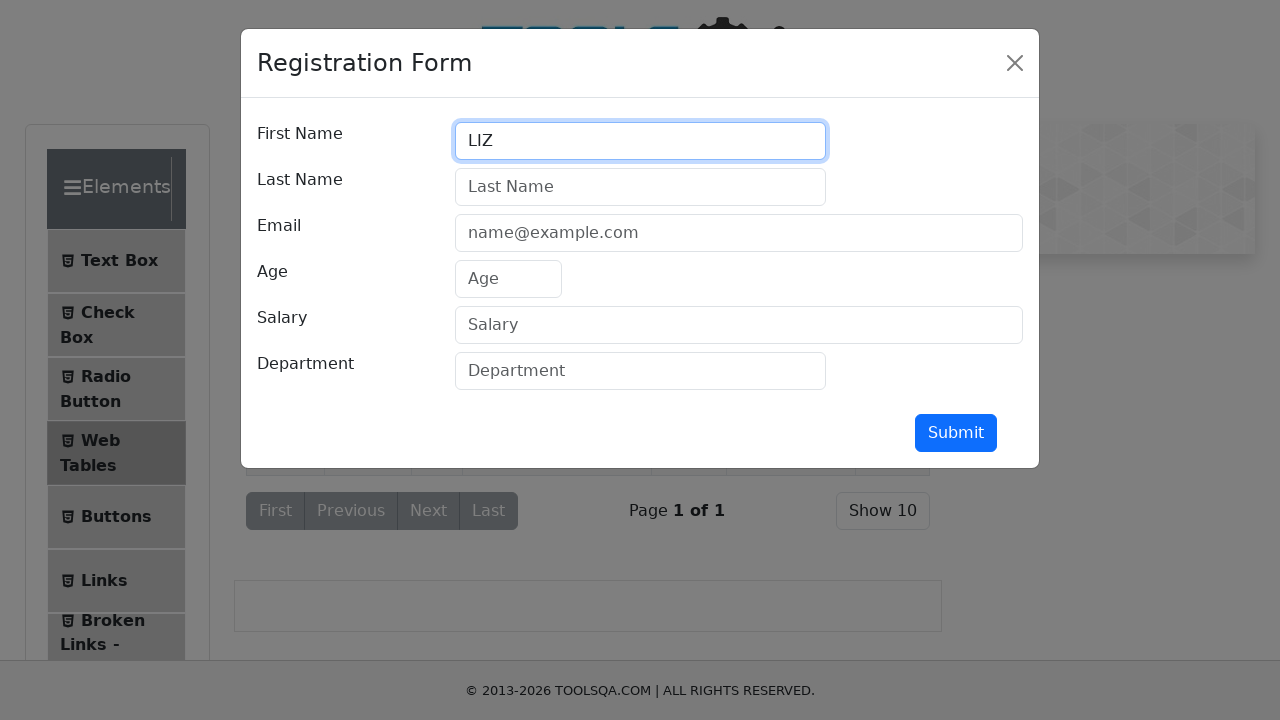

Retrieved input value: 'LIZ' (length: 3)
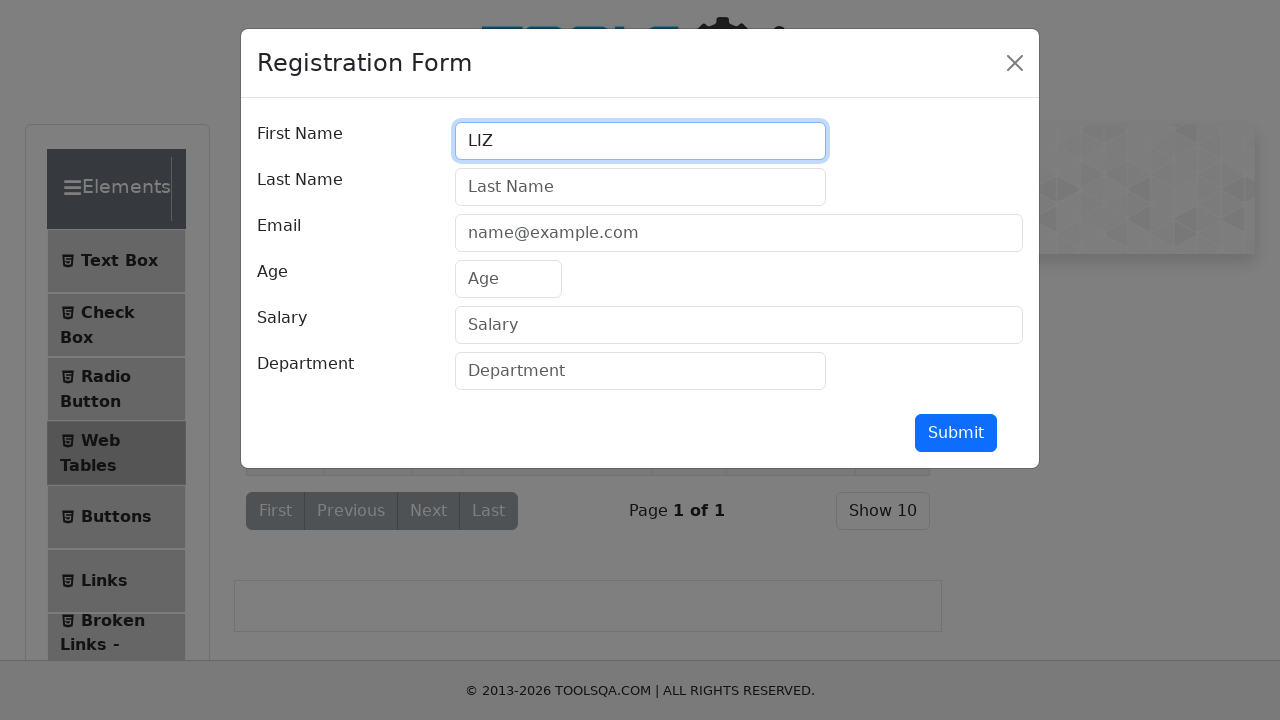

Validated First Name length: 3 == 3 ✓
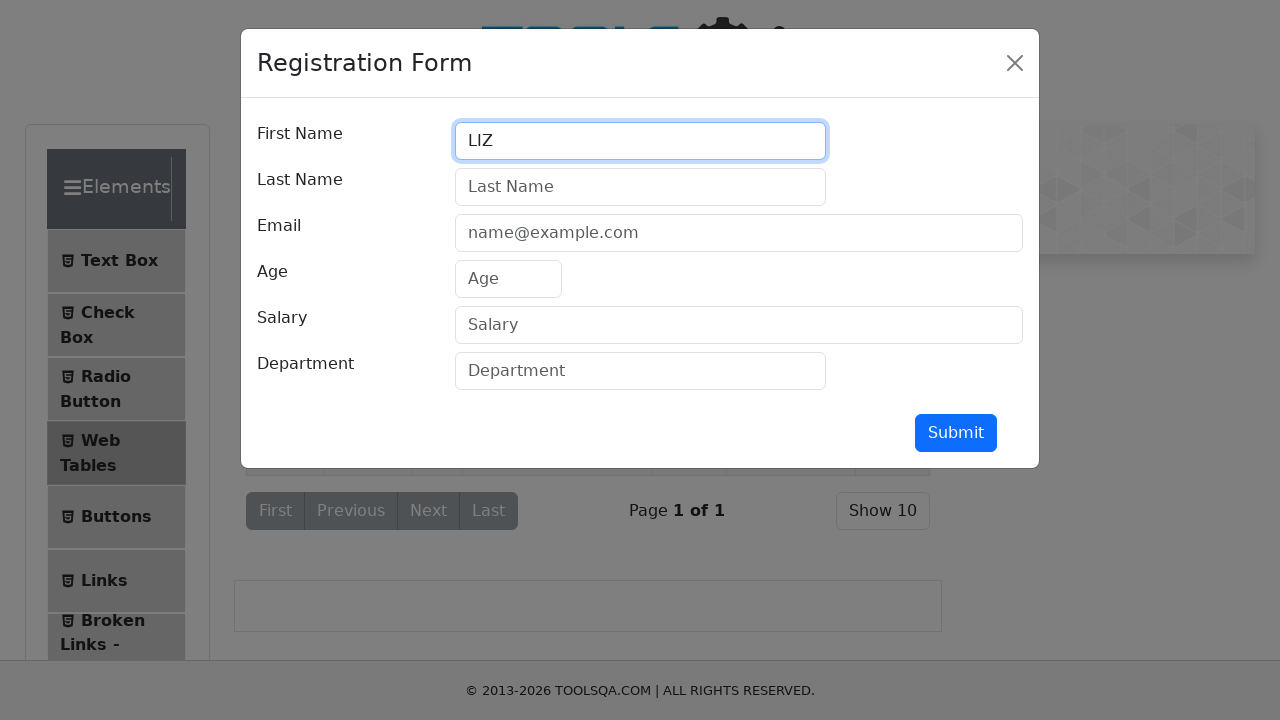

Cleared First Name input field on [placeholder="First Name"]
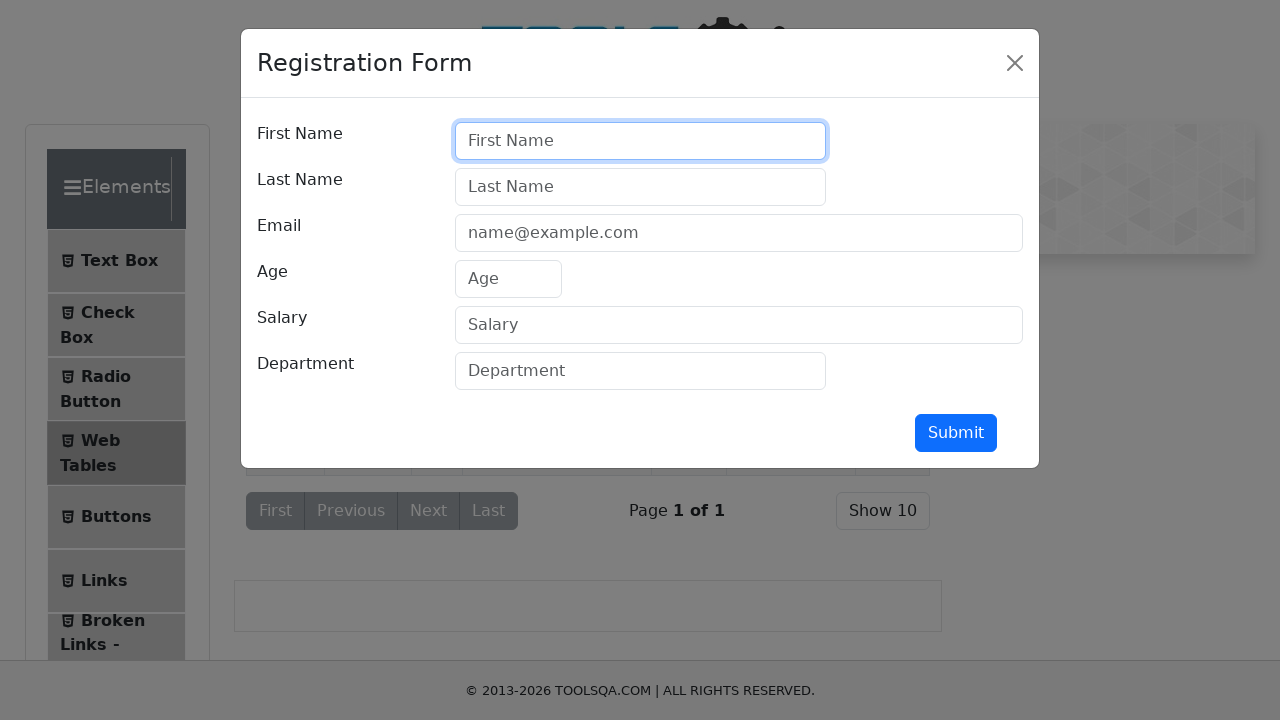

Filled First Name field with '123456' (expected length: 6) on [placeholder="First Name"]
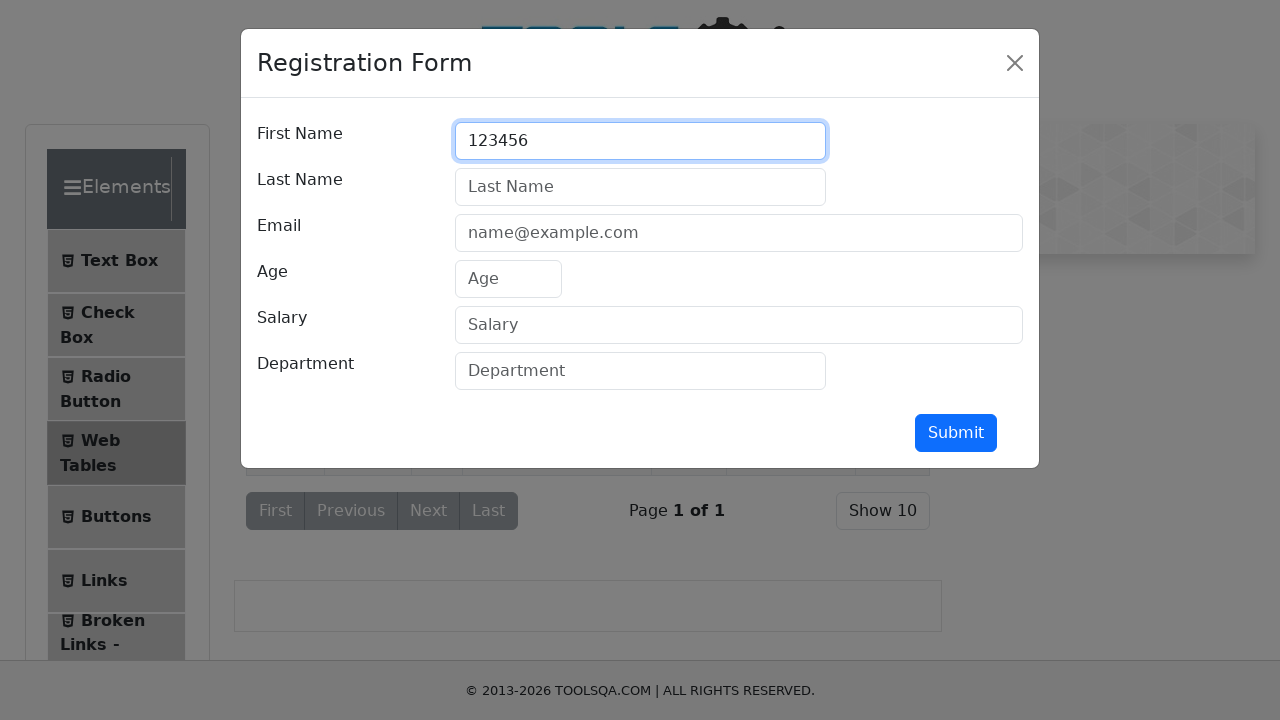

Retrieved input value: '123456' (length: 6)
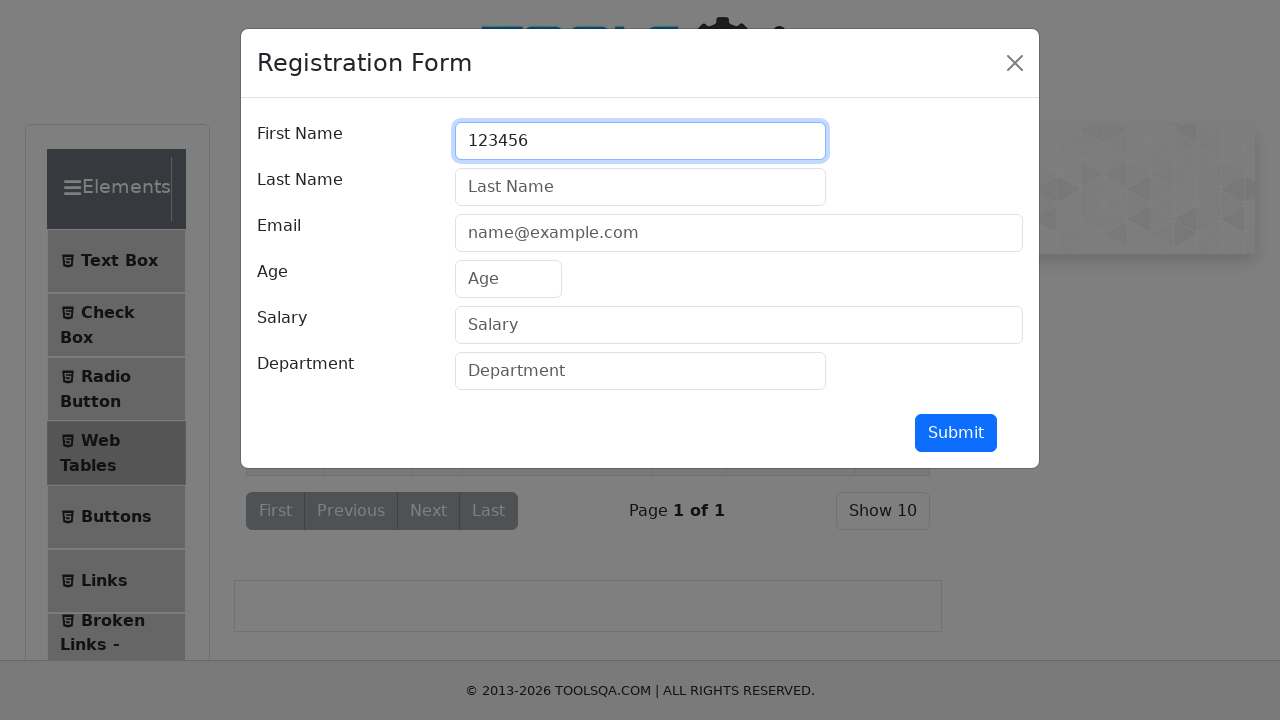

Validated First Name length: 6 == 6 ✓
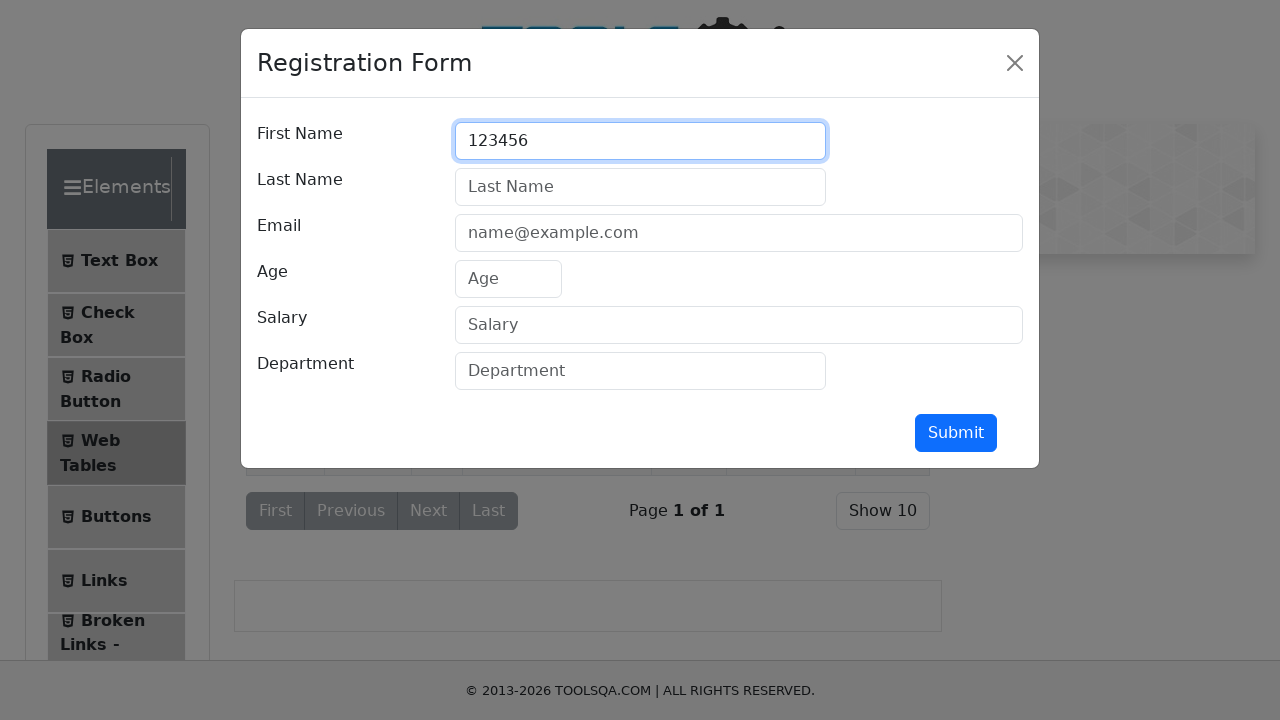

Cleared First Name input field on [placeholder="First Name"]
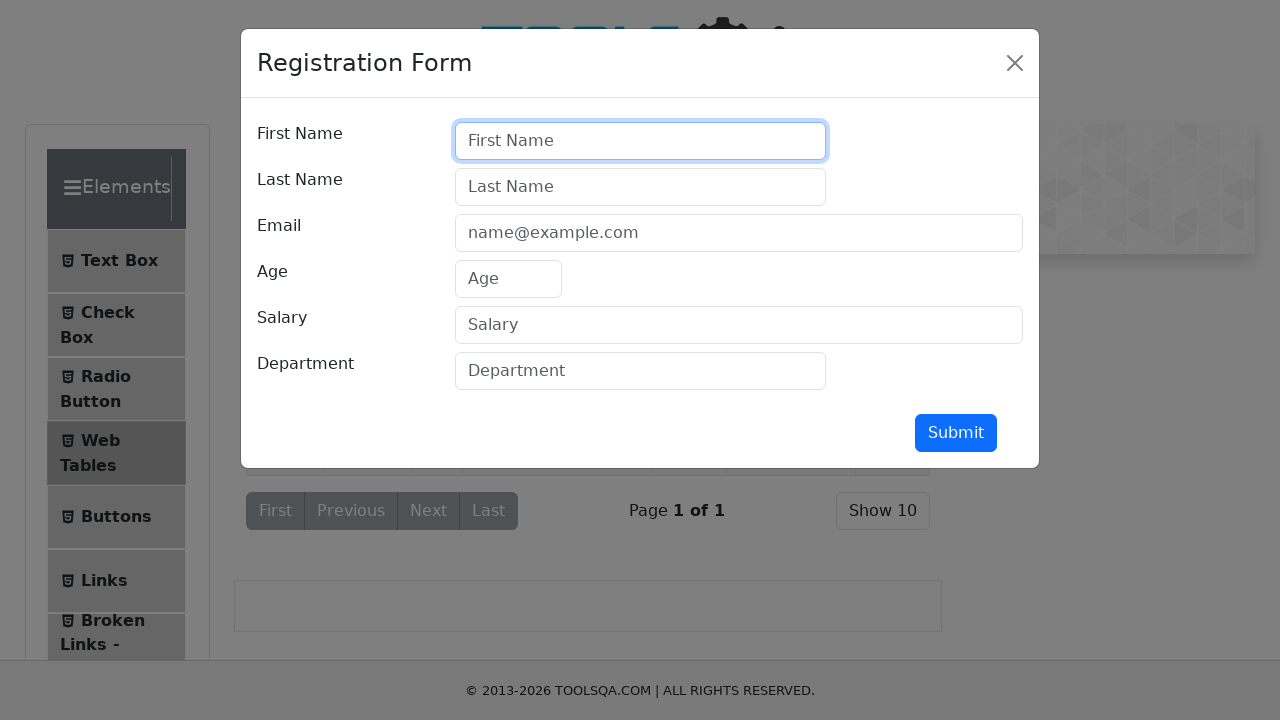

Filled First Name field with '#$@$' (expected length: 4) on [placeholder="First Name"]
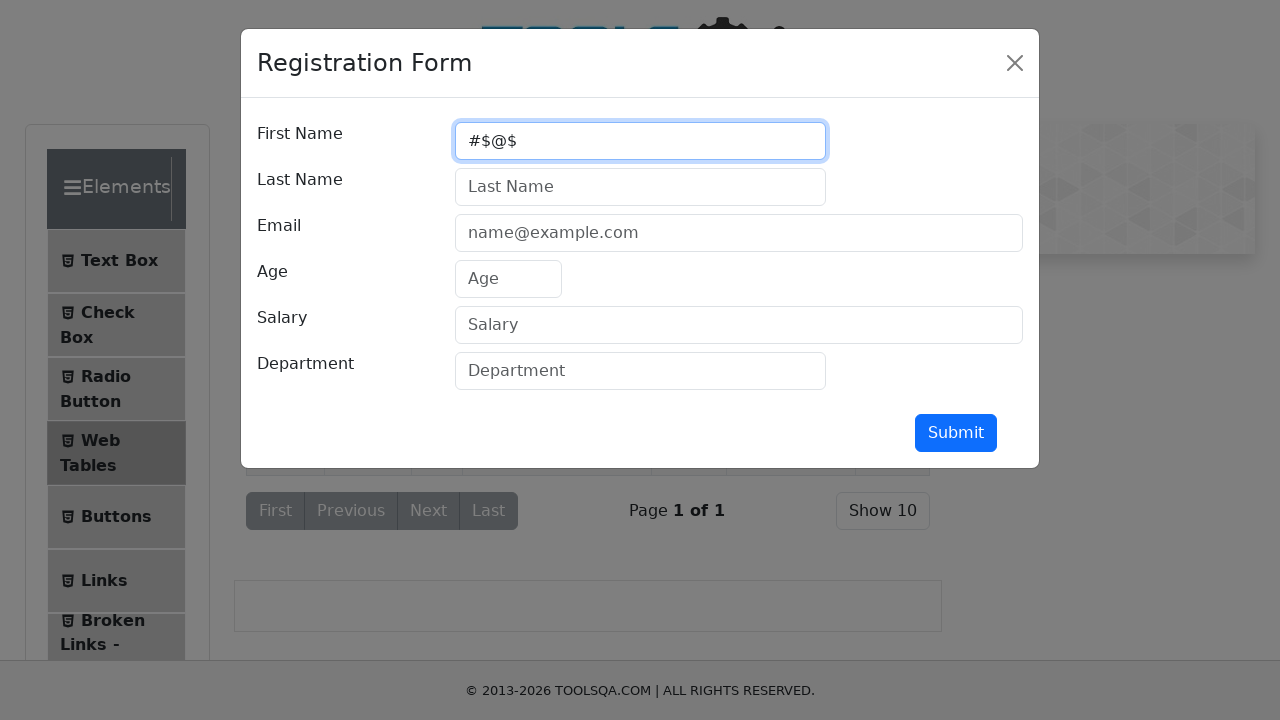

Retrieved input value: '#$@$' (length: 4)
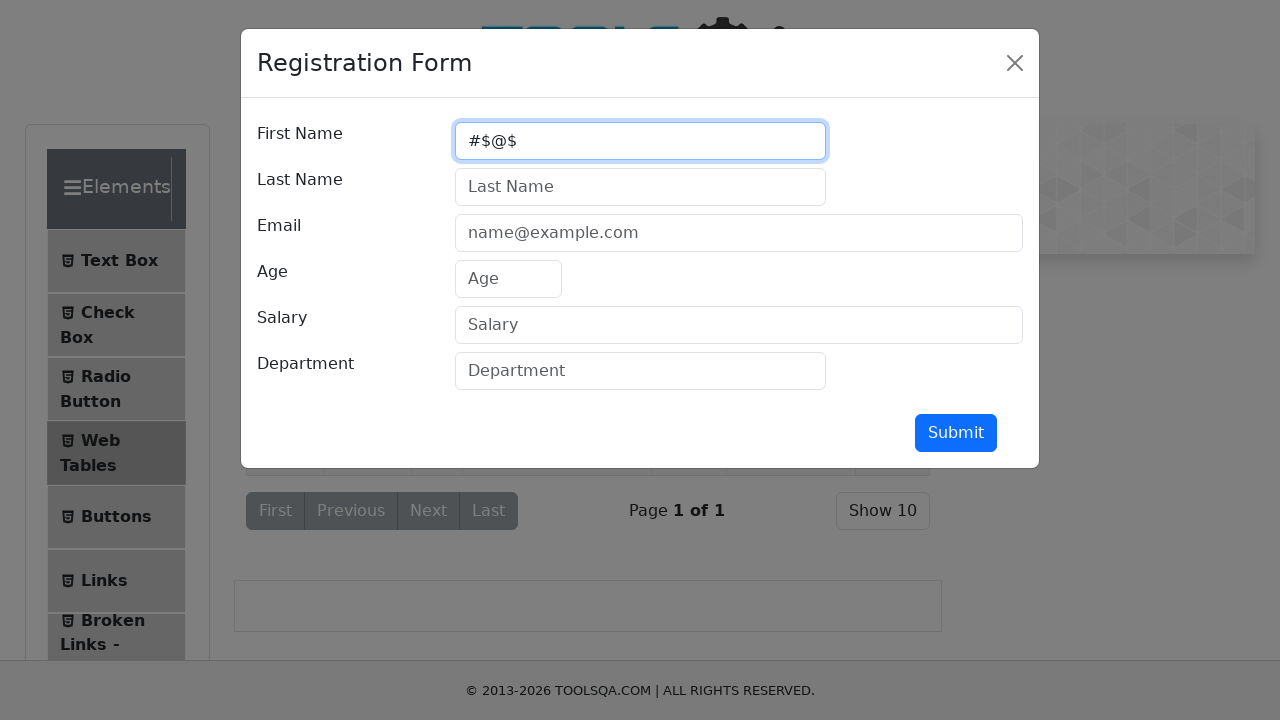

Validated First Name length: 4 == 4 ✓
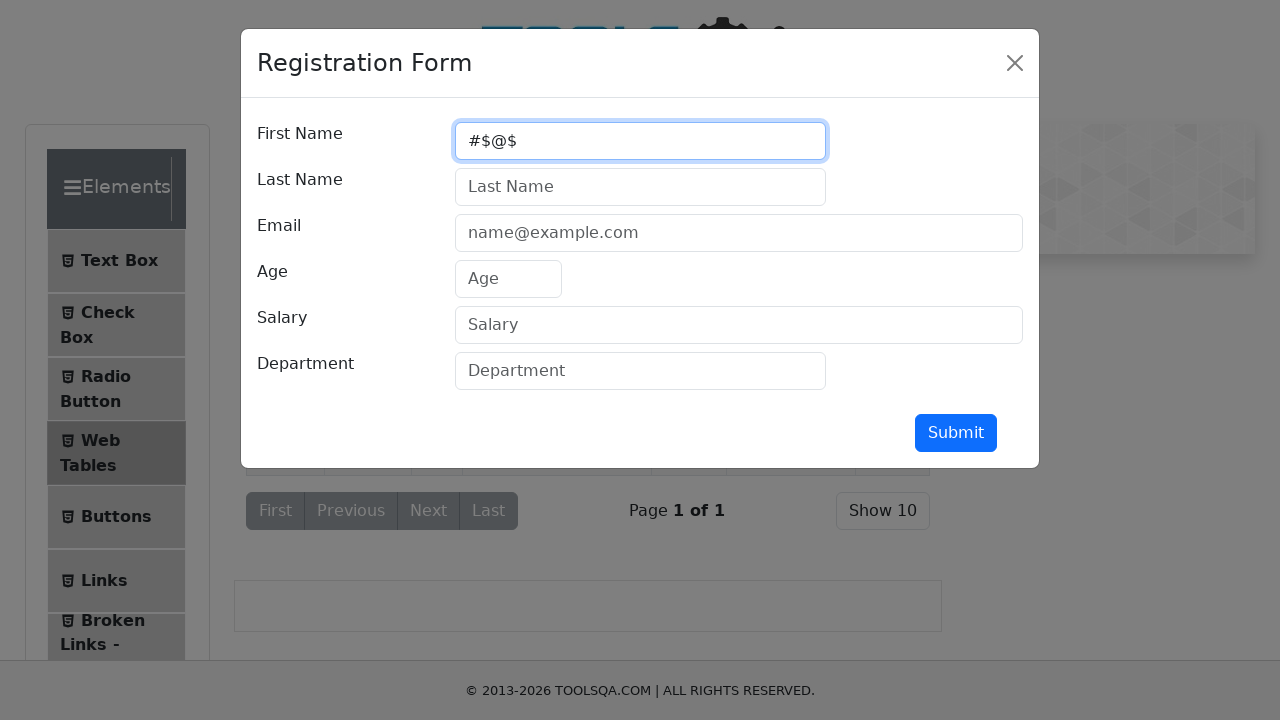

Cleared First Name input field on [placeholder="First Name"]
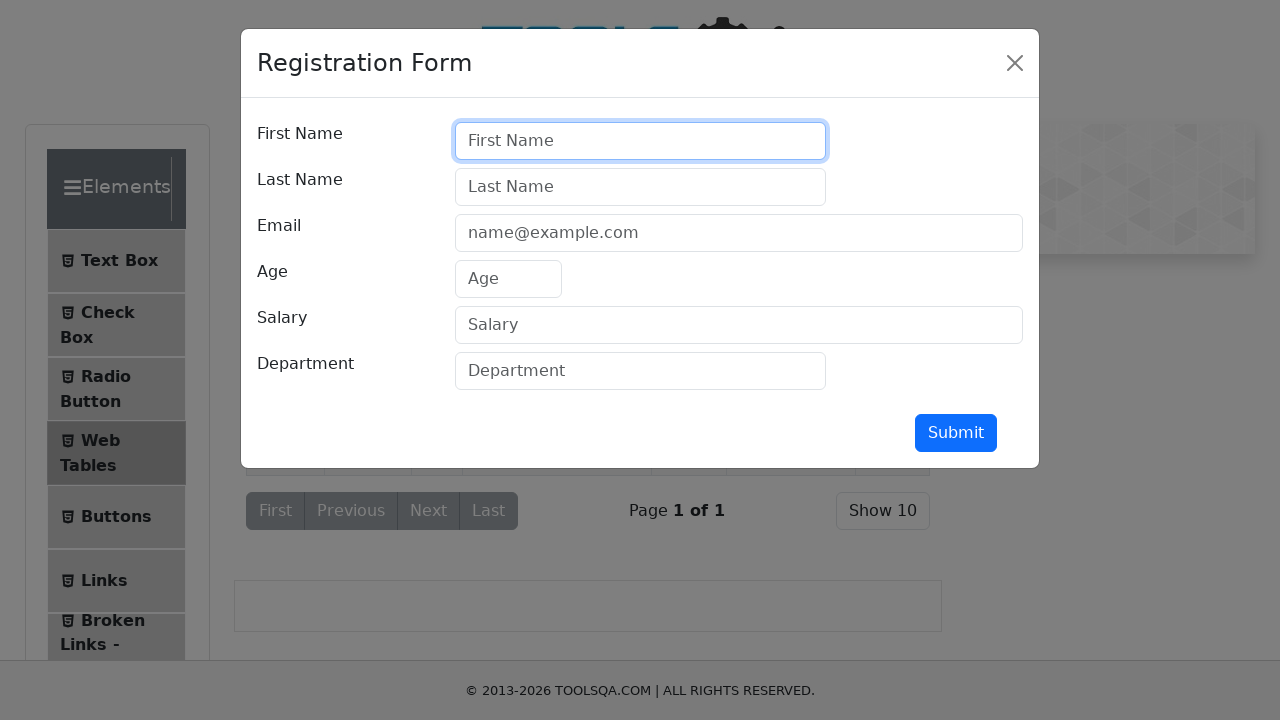

Filled First Name field with 'aaaaaaaaaaaaaaaaaaaaaaaaaaaaaa' (expected length: 25) on [placeholder="First Name"]
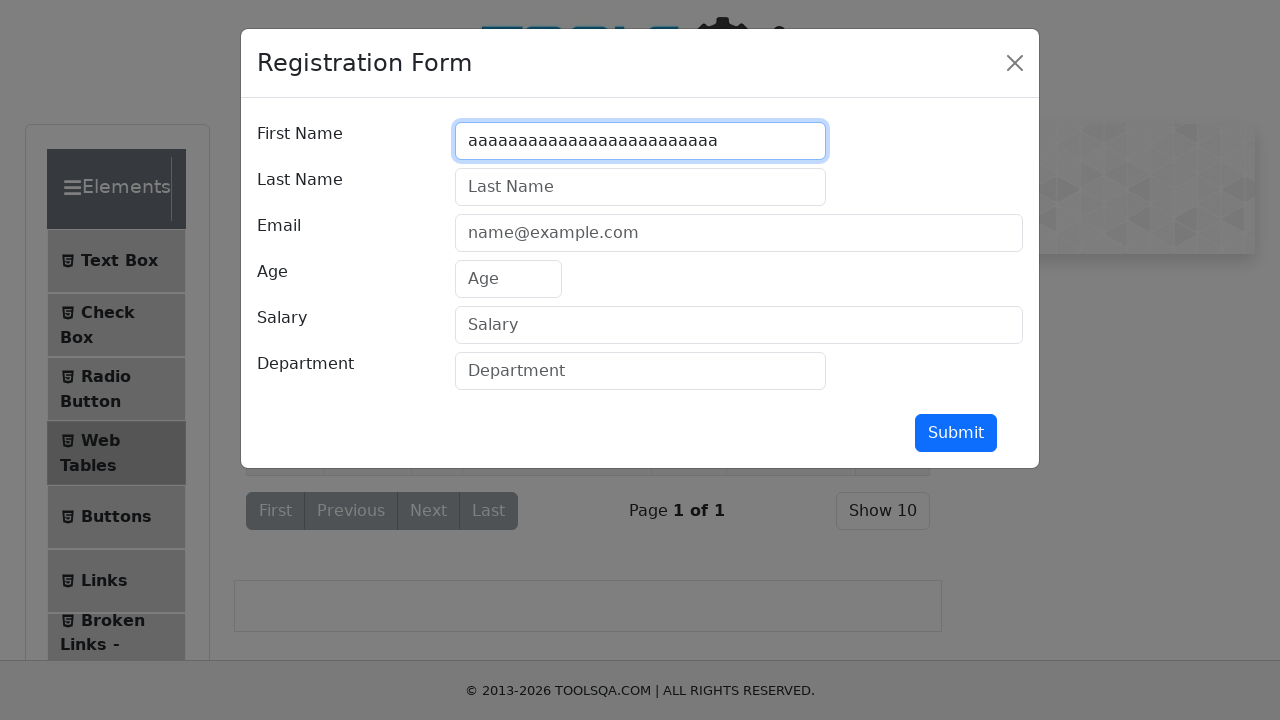

Retrieved input value: 'aaaaaaaaaaaaaaaaaaaaaaaaa' (length: 25)
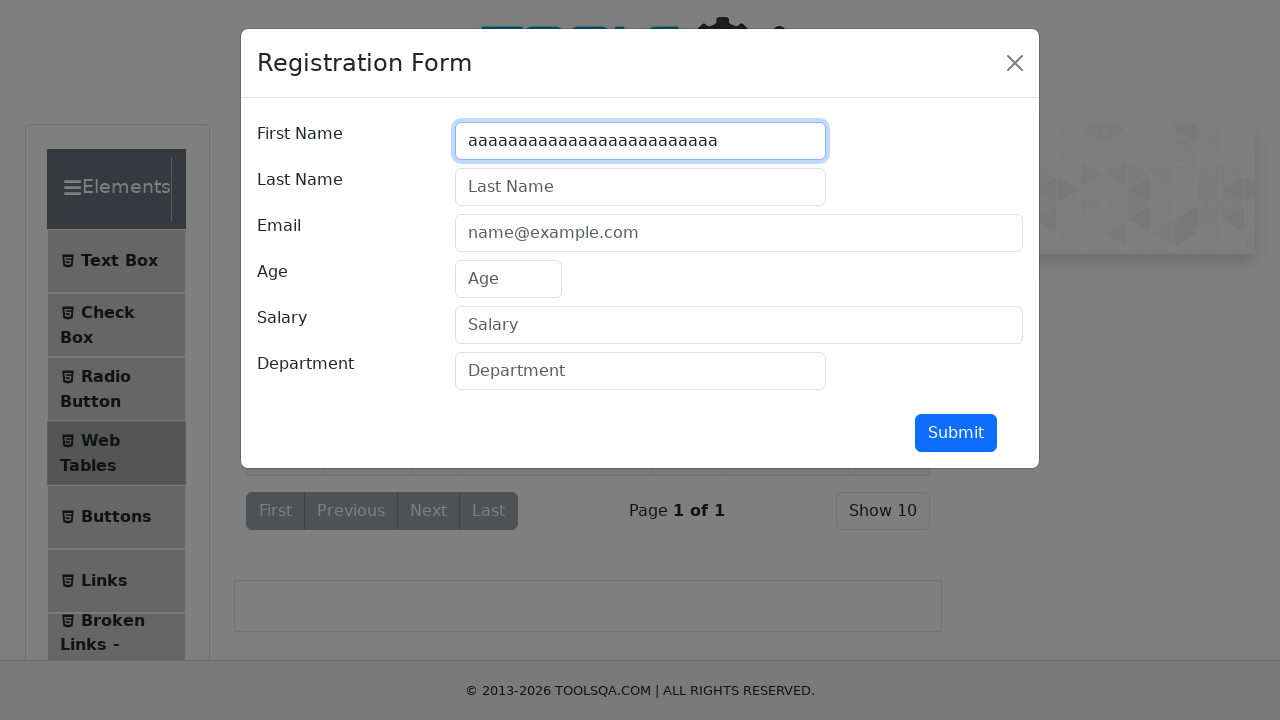

Validated First Name length: 25 == 25 ✓
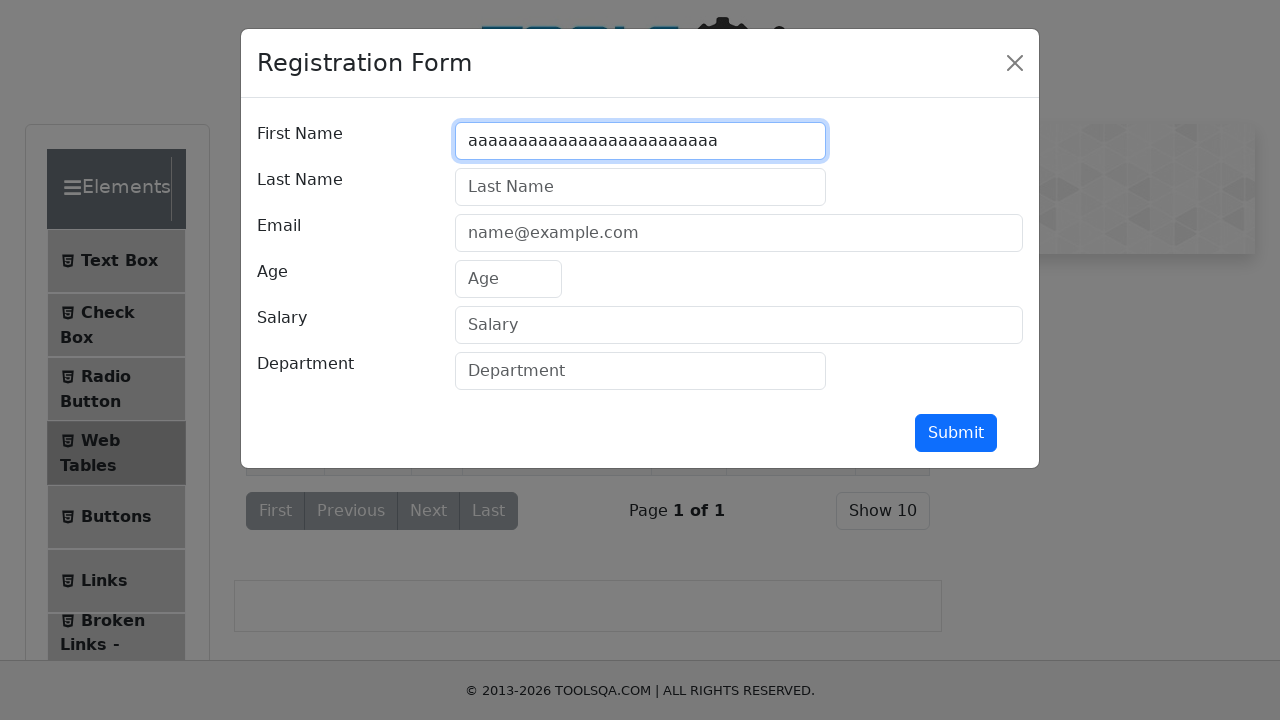

Cleared First Name input field on [placeholder="First Name"]
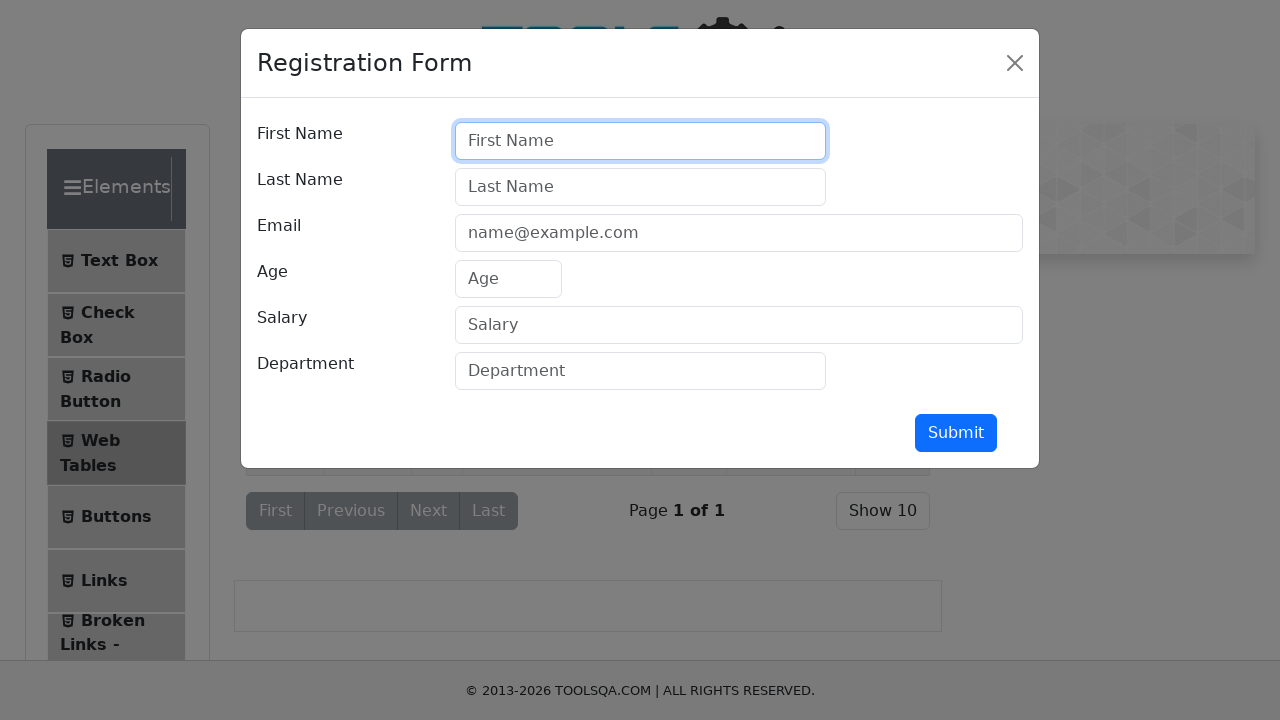

Filled First Name field with '     ' (expected length: 5) on [placeholder="First Name"]
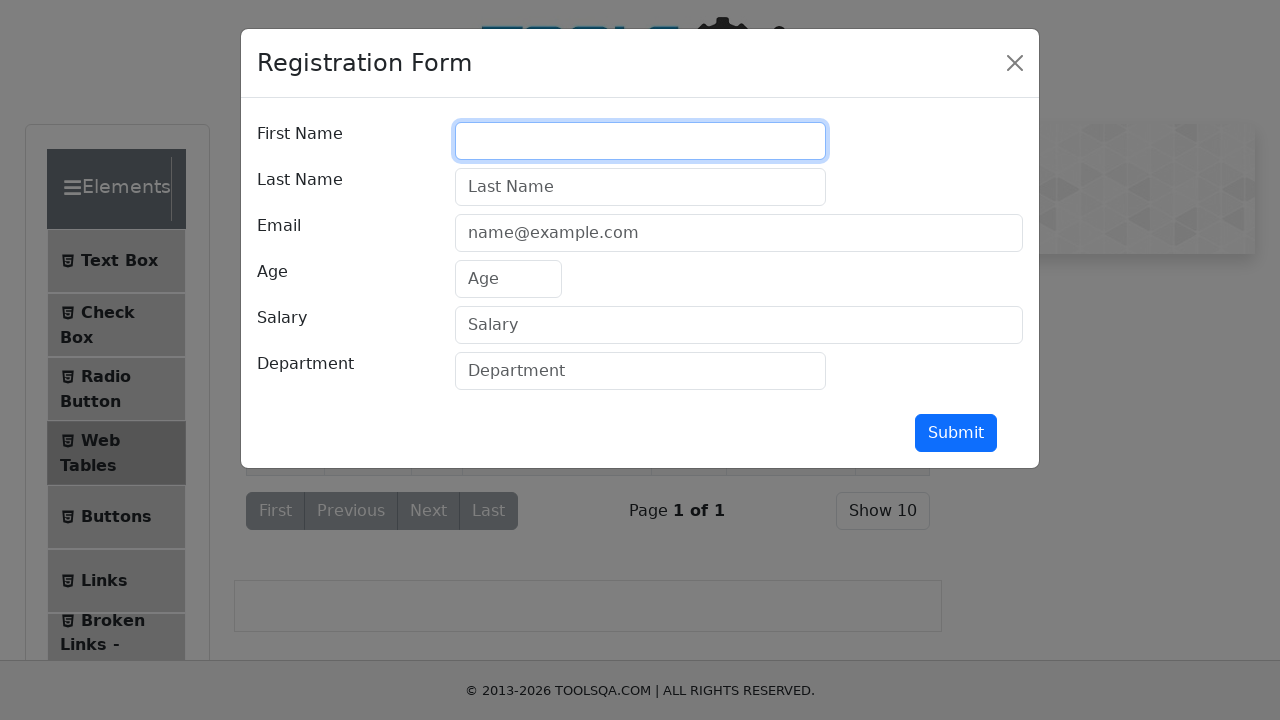

Retrieved input value: '     ' (length: 5)
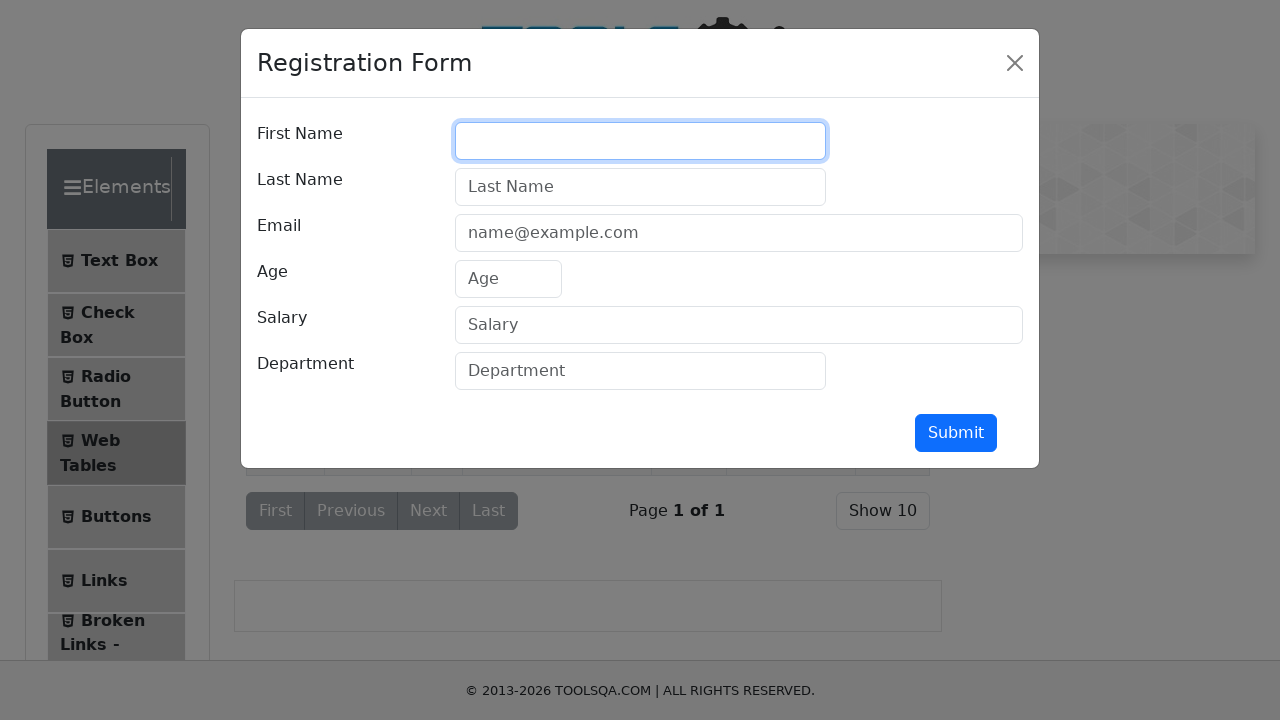

Validated First Name length: 5 == 5 ✓
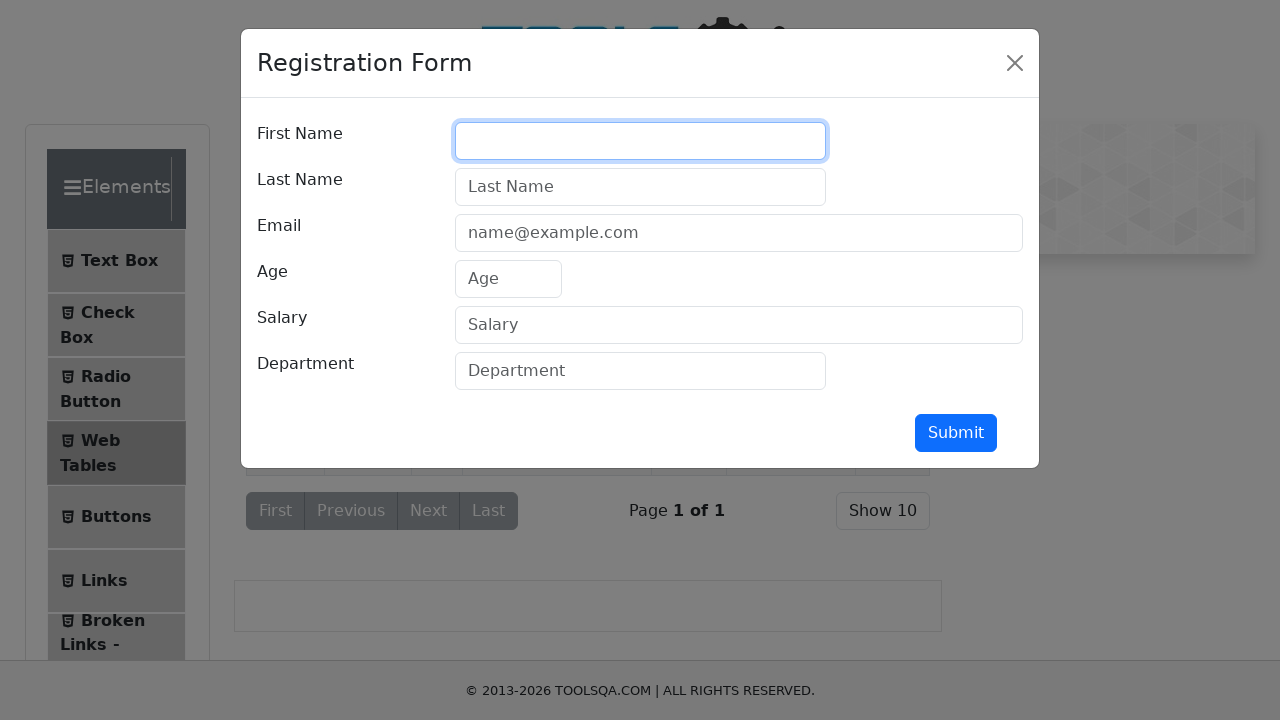

Cleared First Name input field on [placeholder="First Name"]
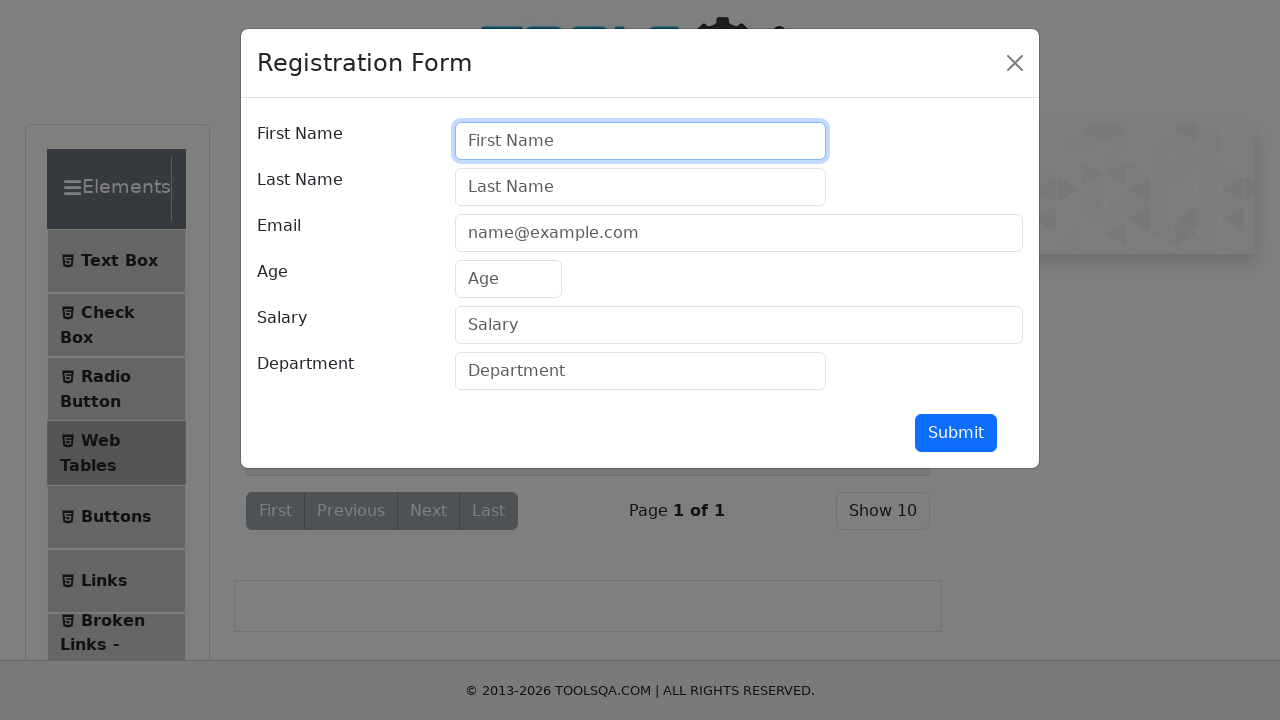

Filled First Name field with 'Иван Иванов' (expected length: 11) on [placeholder="First Name"]
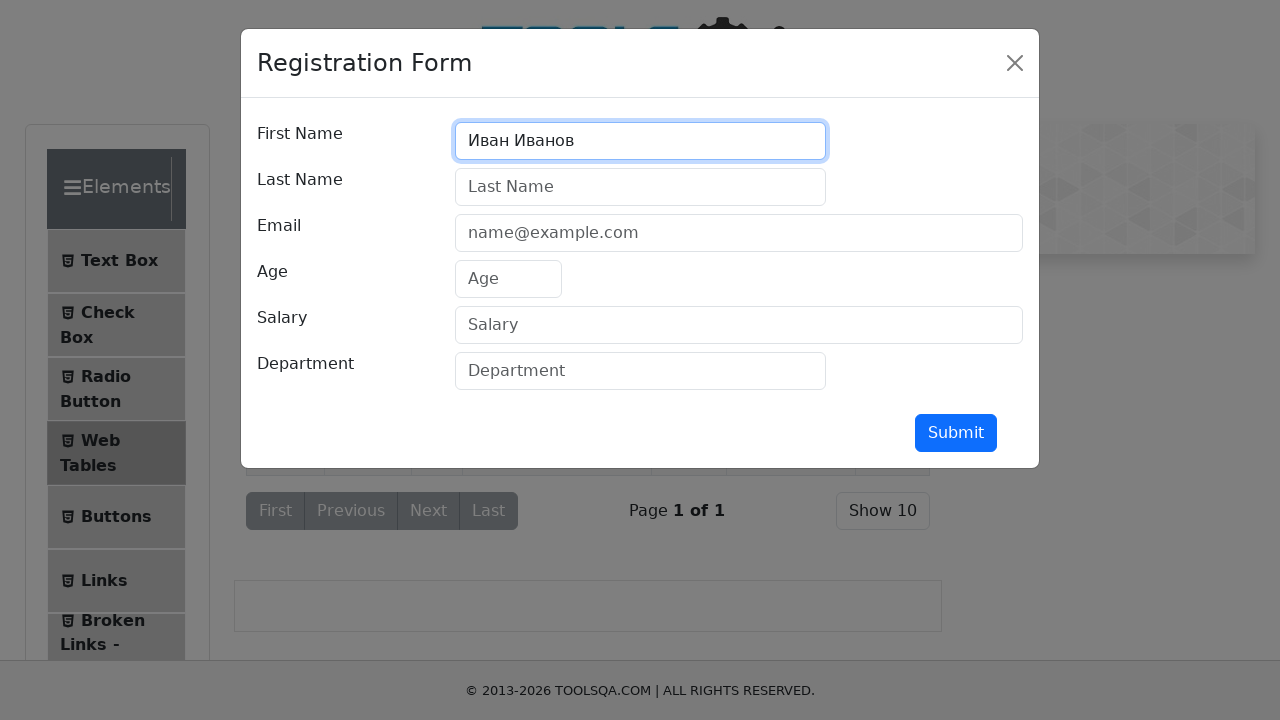

Retrieved input value: 'Иван Иванов' (length: 11)
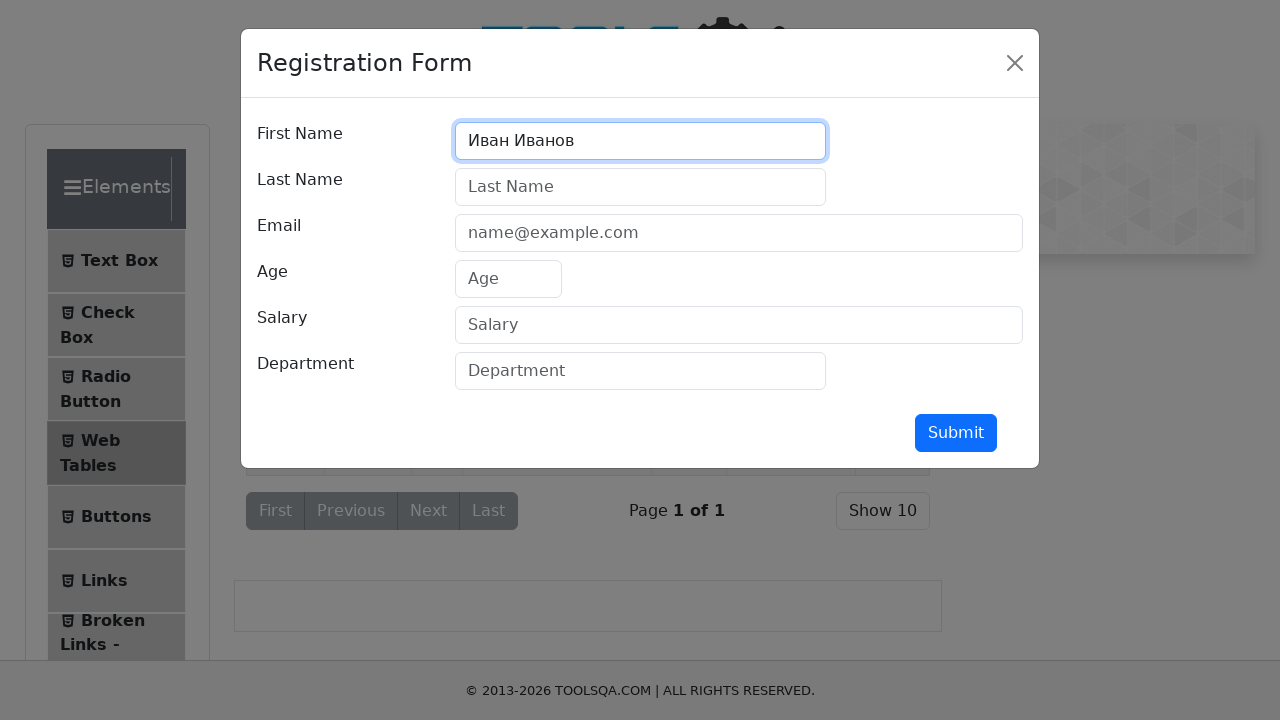

Validated First Name length: 11 == 11 ✓
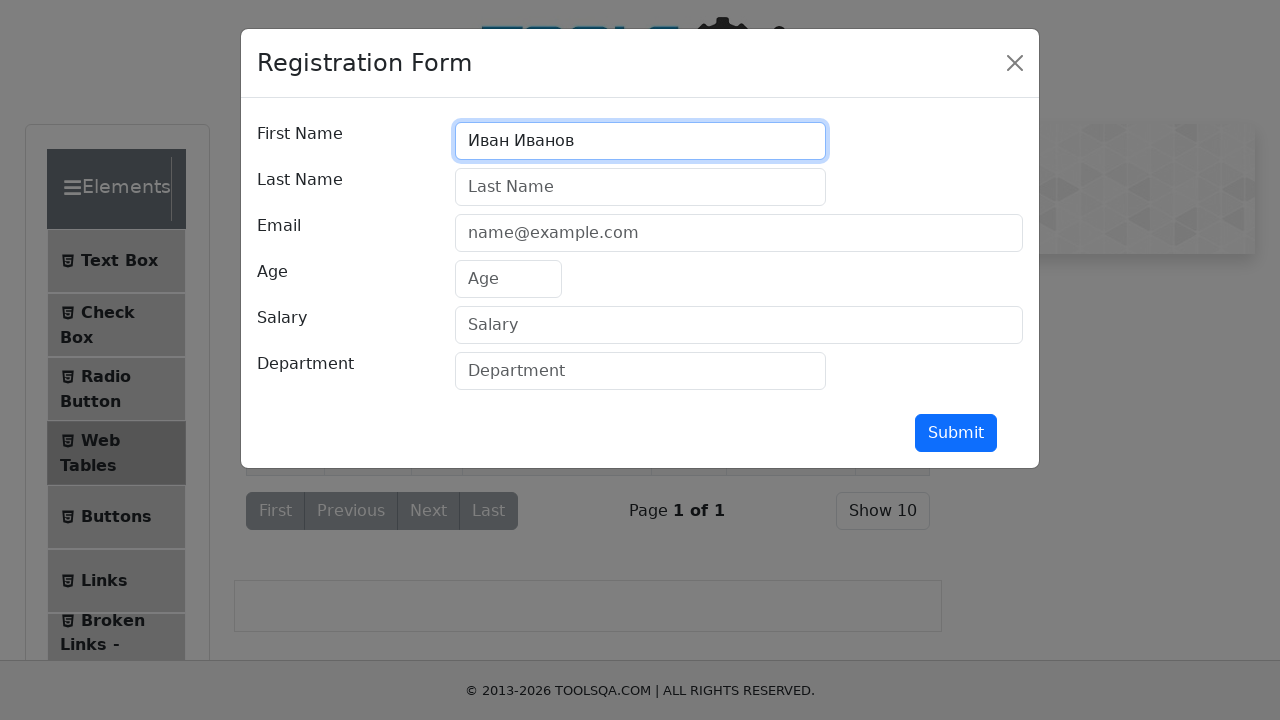

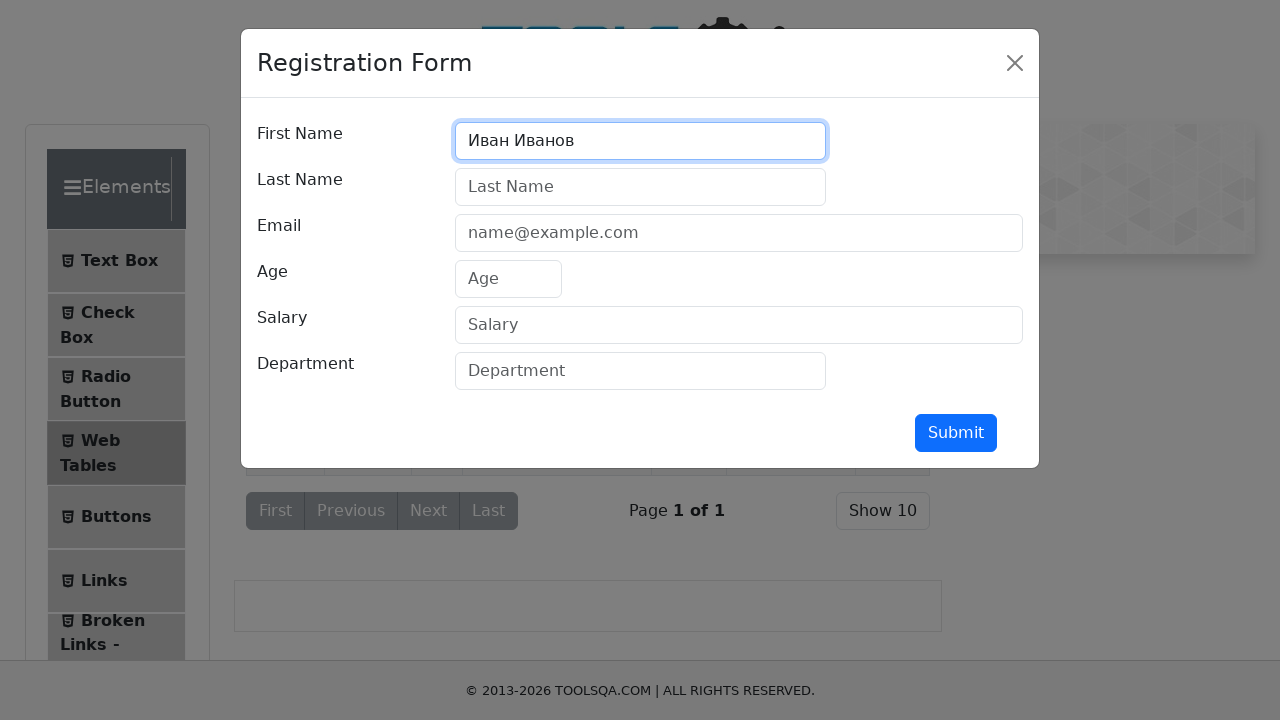